Tests basic JavaScript alert by clicking a button, waiting for the alert to appear, and accepting it

Starting URL: https://demoqa.com/alerts

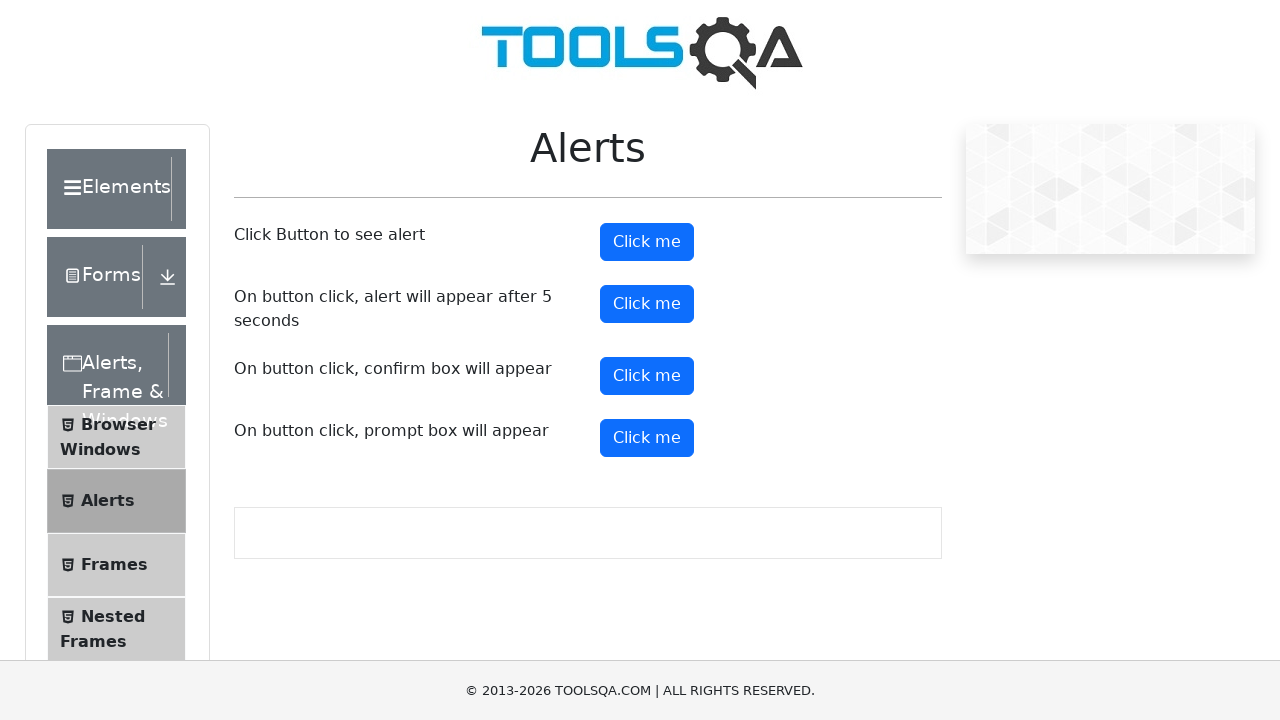

Clicked the alert button at (647, 242) on #alertButton
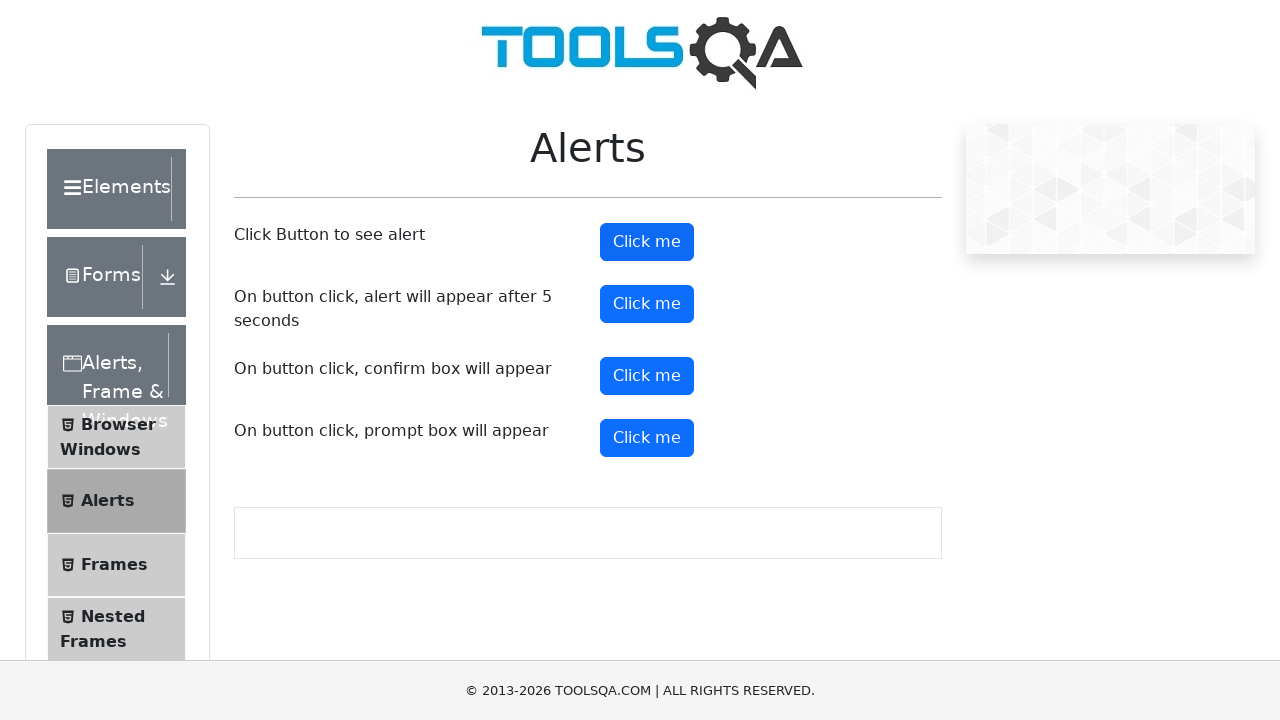

Set up dialog handler to accept alerts
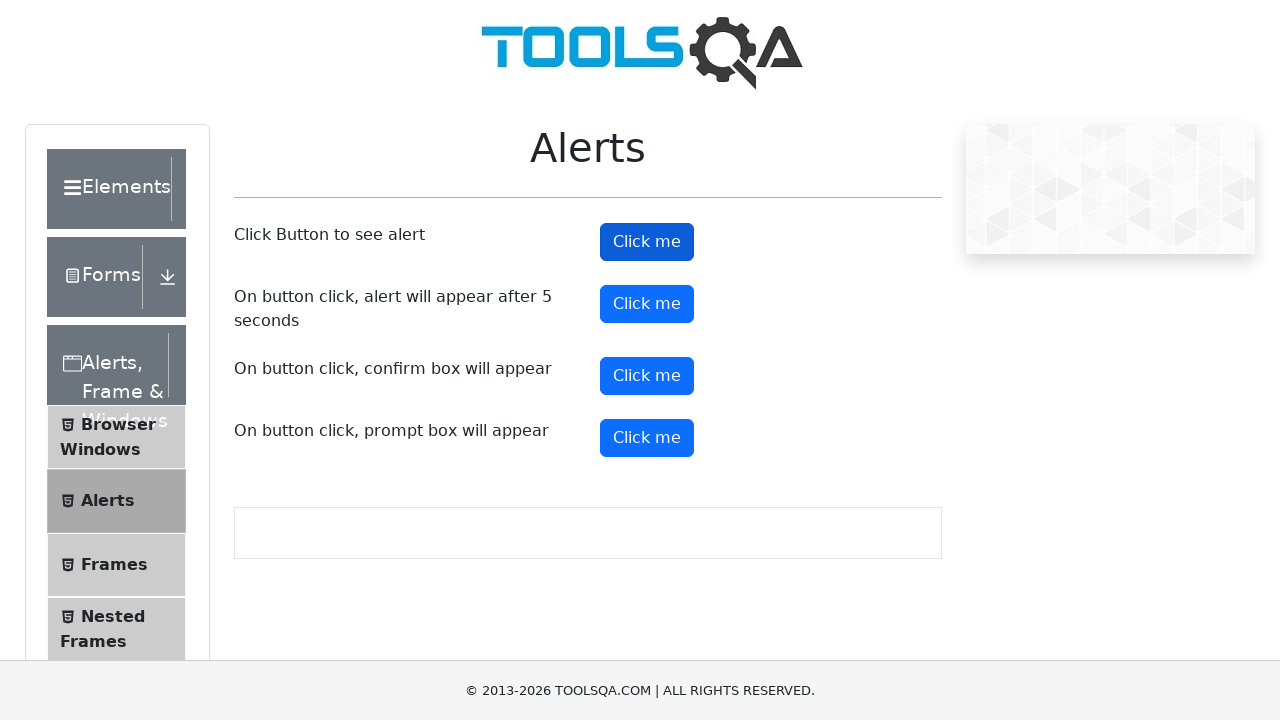

Waited 1 second to ensure alert was handled
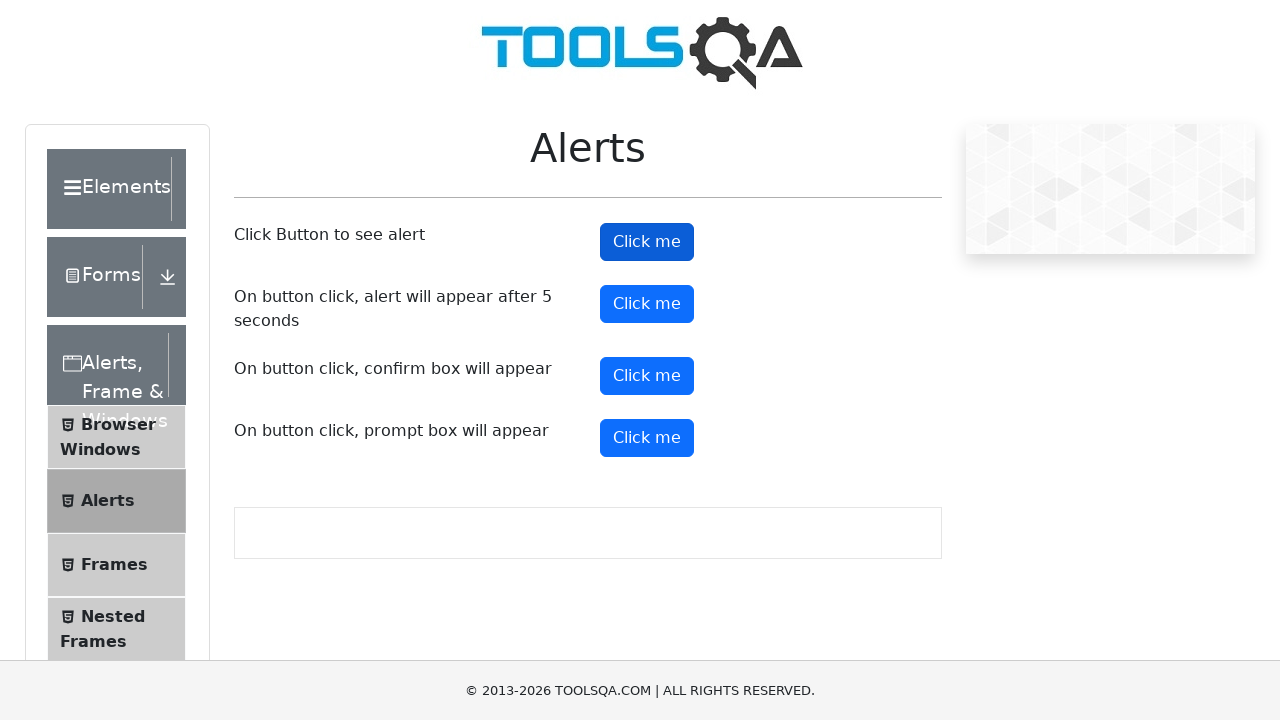

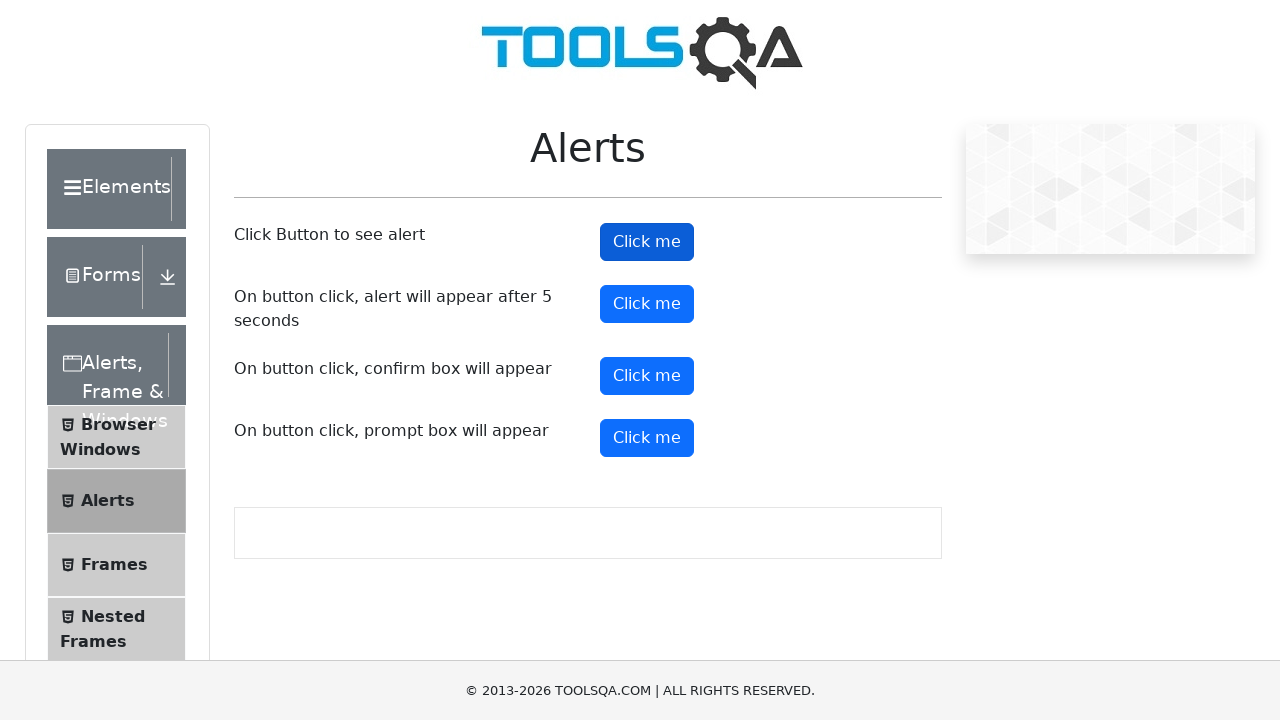